Navigates to VWO application page. This is a minimal test that only opens the page without performing any additional actions.

Starting URL: https://app.vwo.com

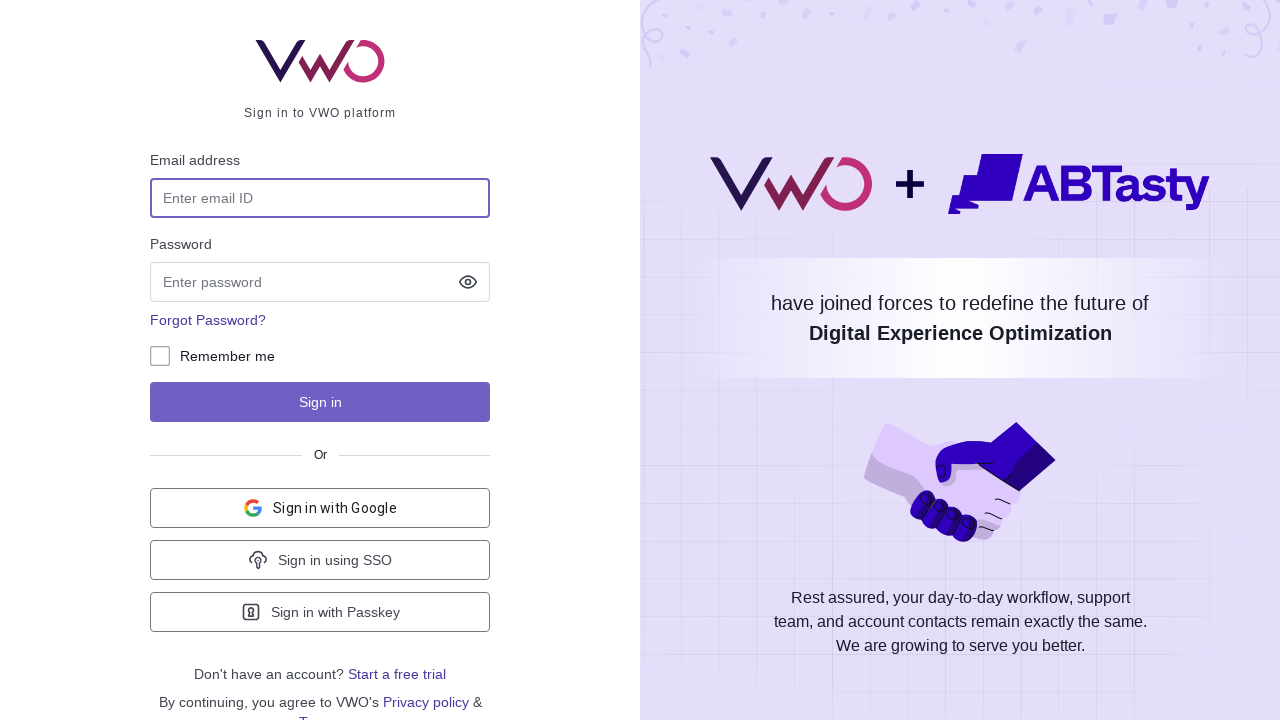

Navigated to VWO application page at https://app.vwo.com
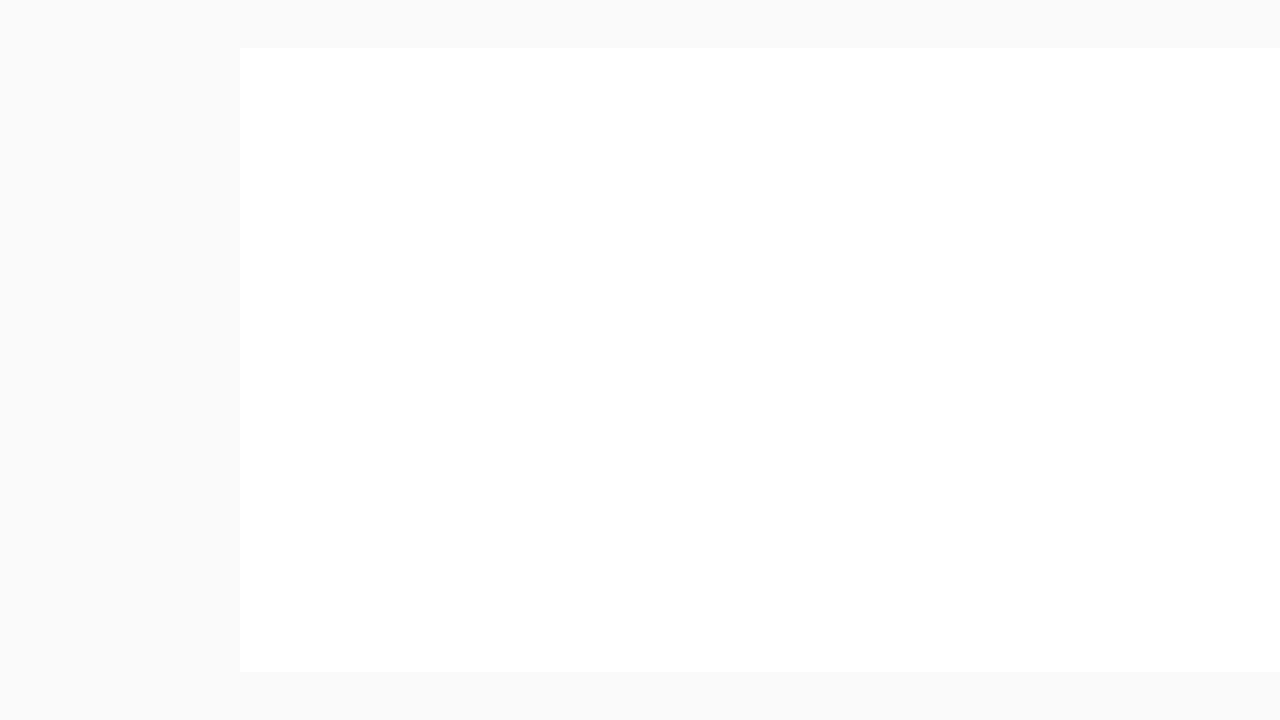

Page fully loaded (DOM content ready)
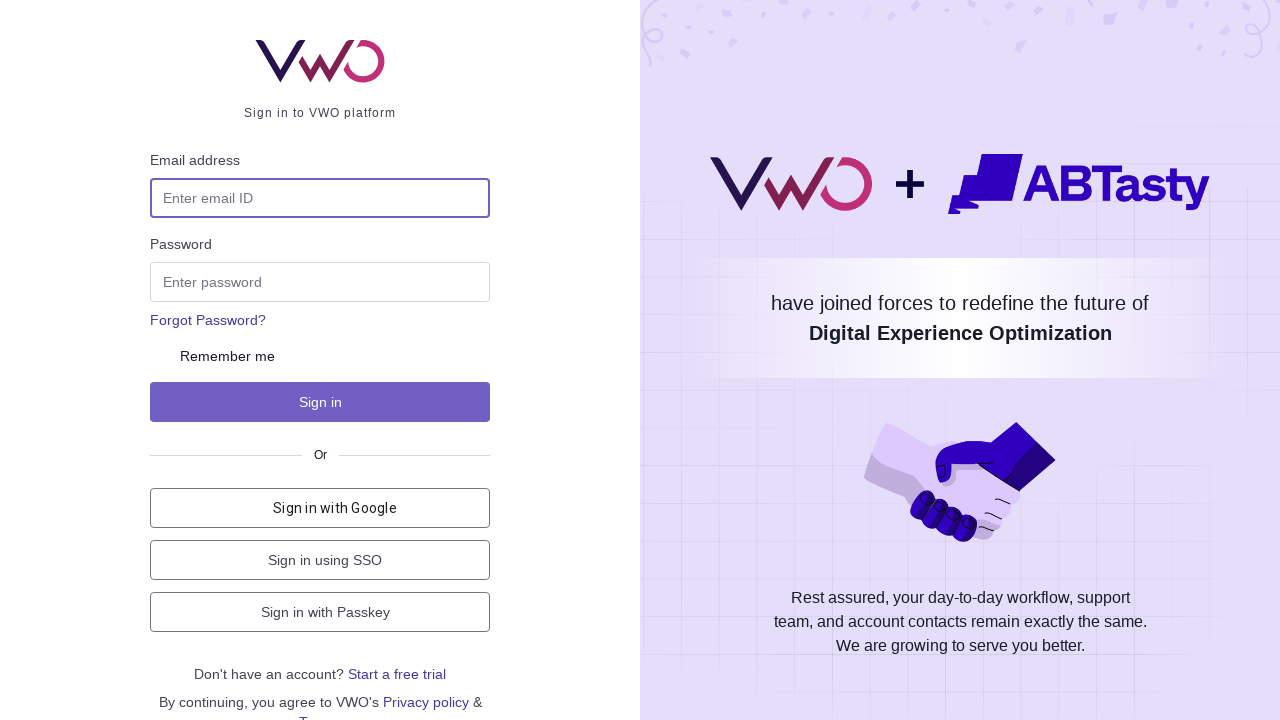

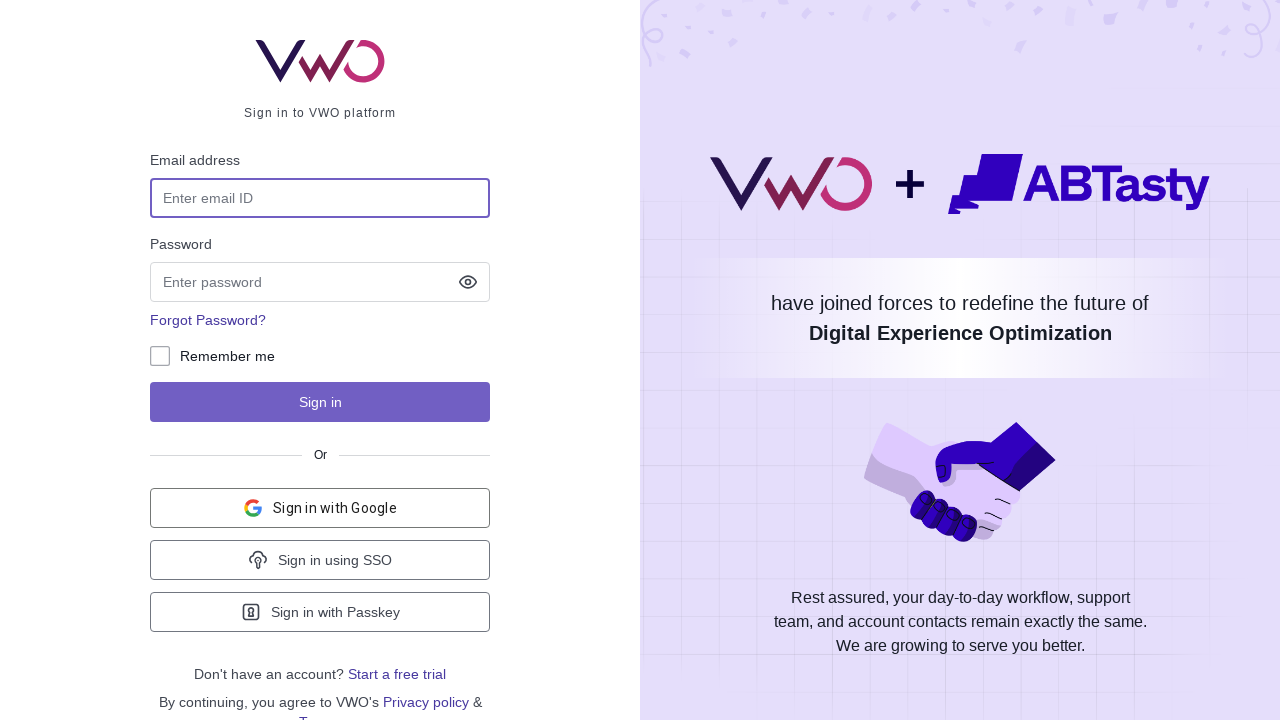